Tests copy and paste functionality between form fields using keyboard shortcuts

Starting URL: https://www.selenium.dev/selenium/web/formPage.html

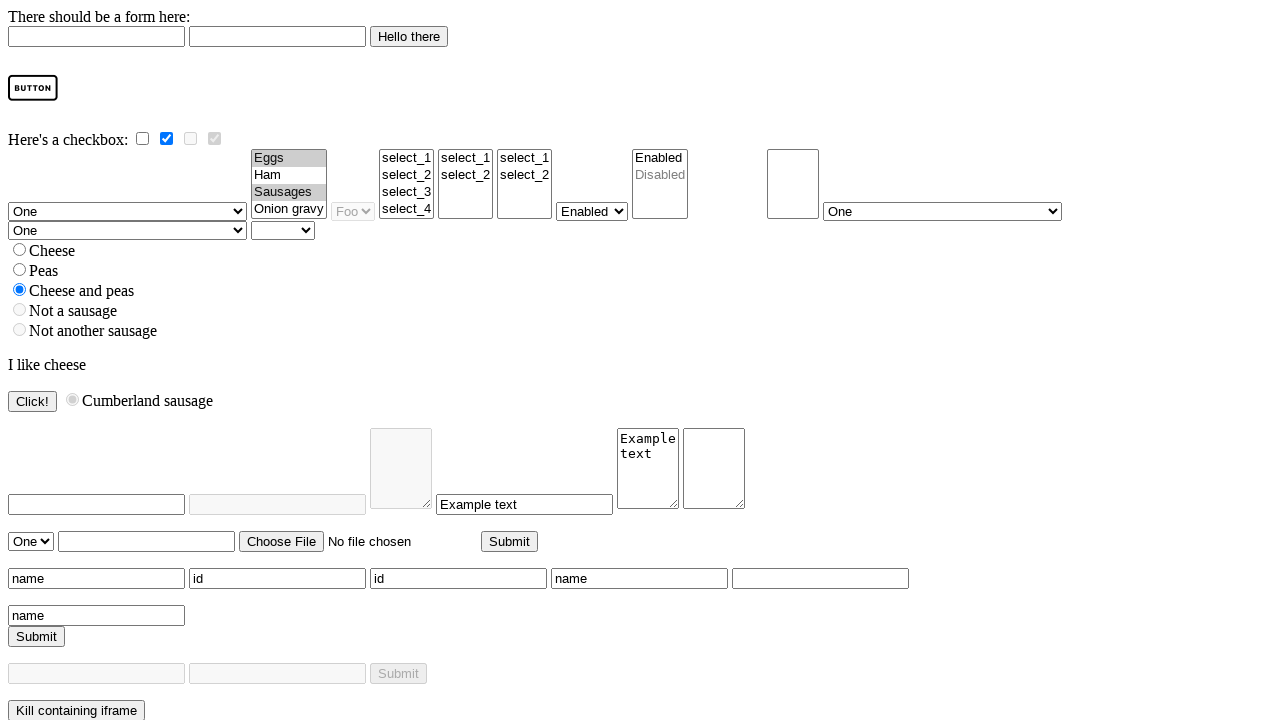

Clicked on source field (#withText) at (648, 468) on #withText
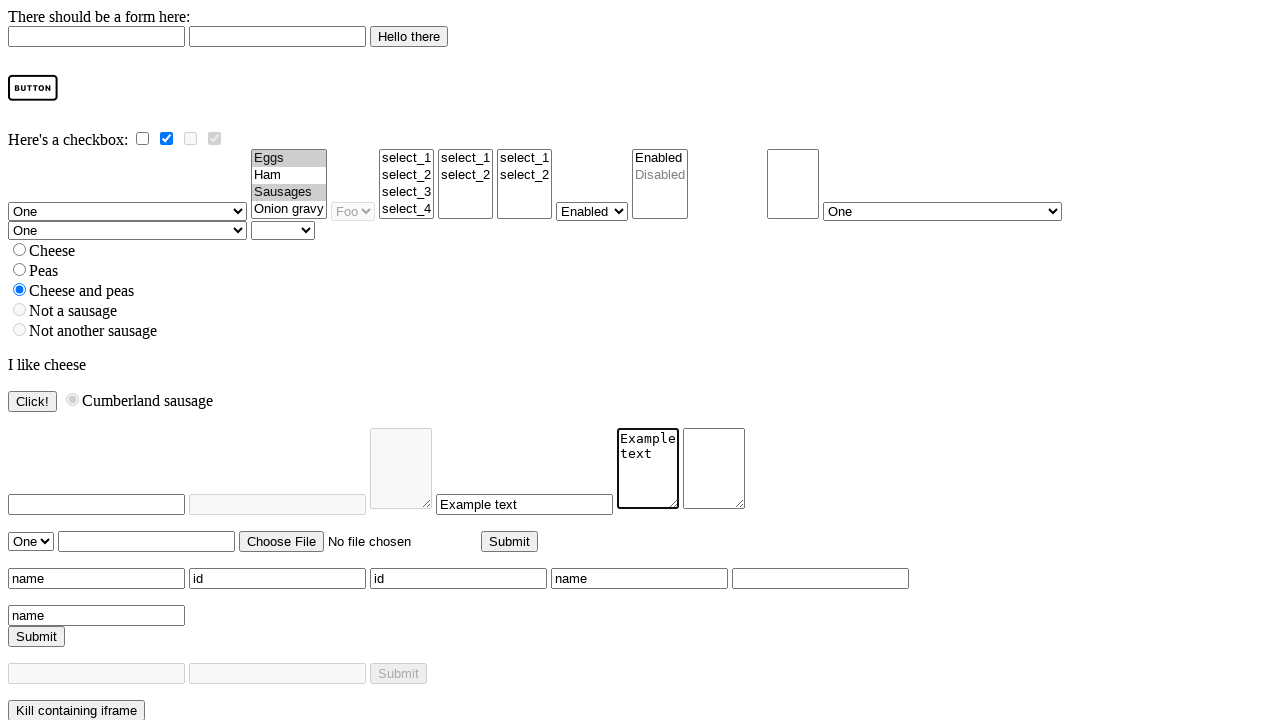

Selected all text in source field using Ctrl+A
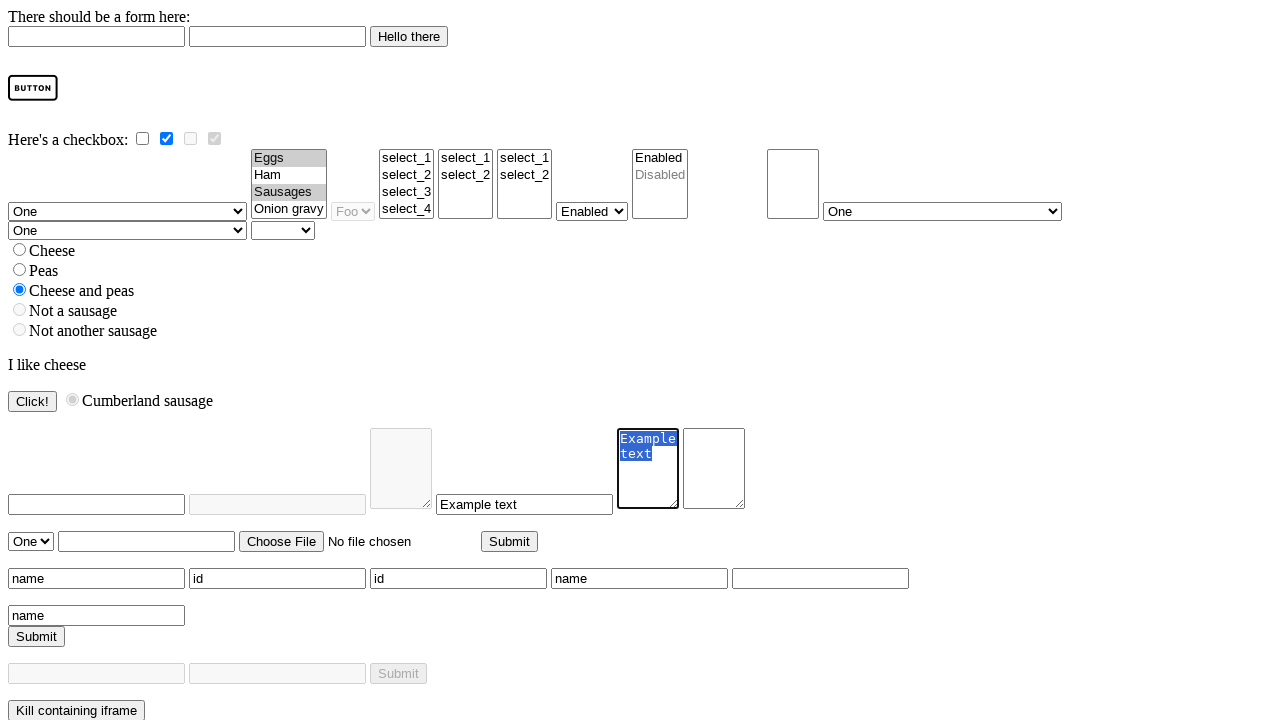

Copied selected text from source field using Ctrl+C
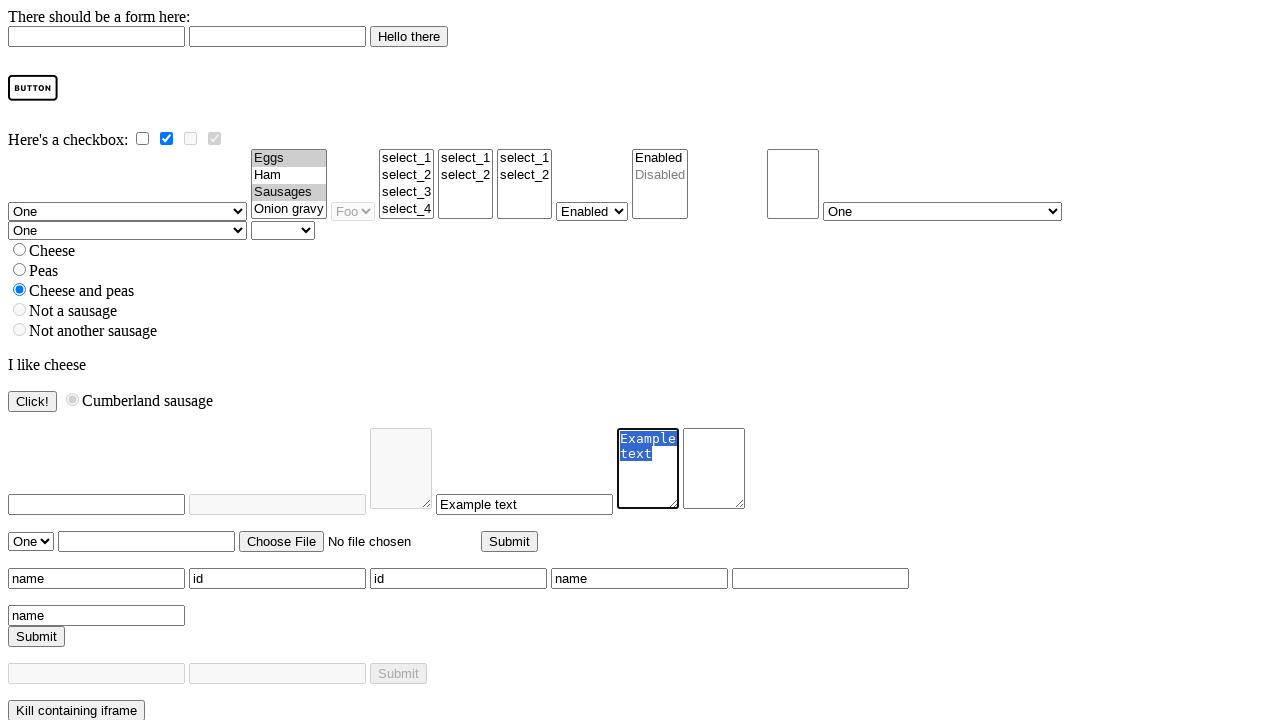

Clicked on target field (#emptyTextArea) at (714, 468) on #emptyTextArea
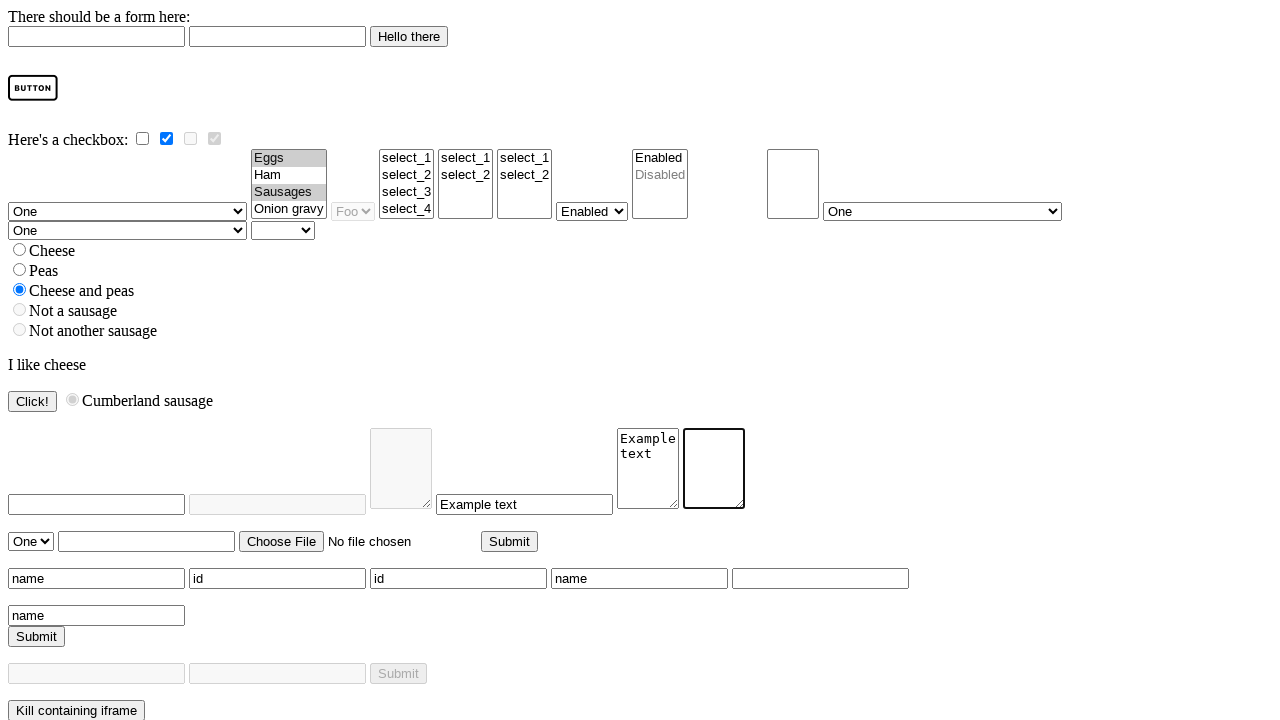

Pasted copied text into target field using Ctrl+V
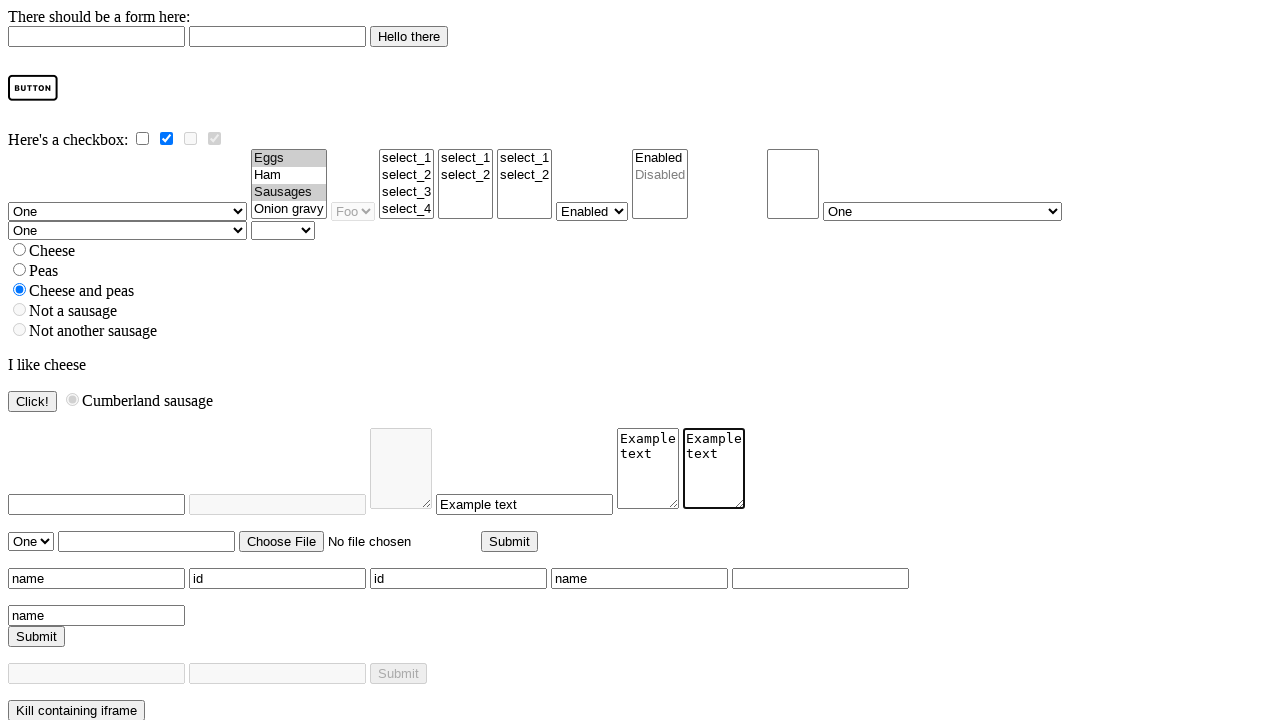

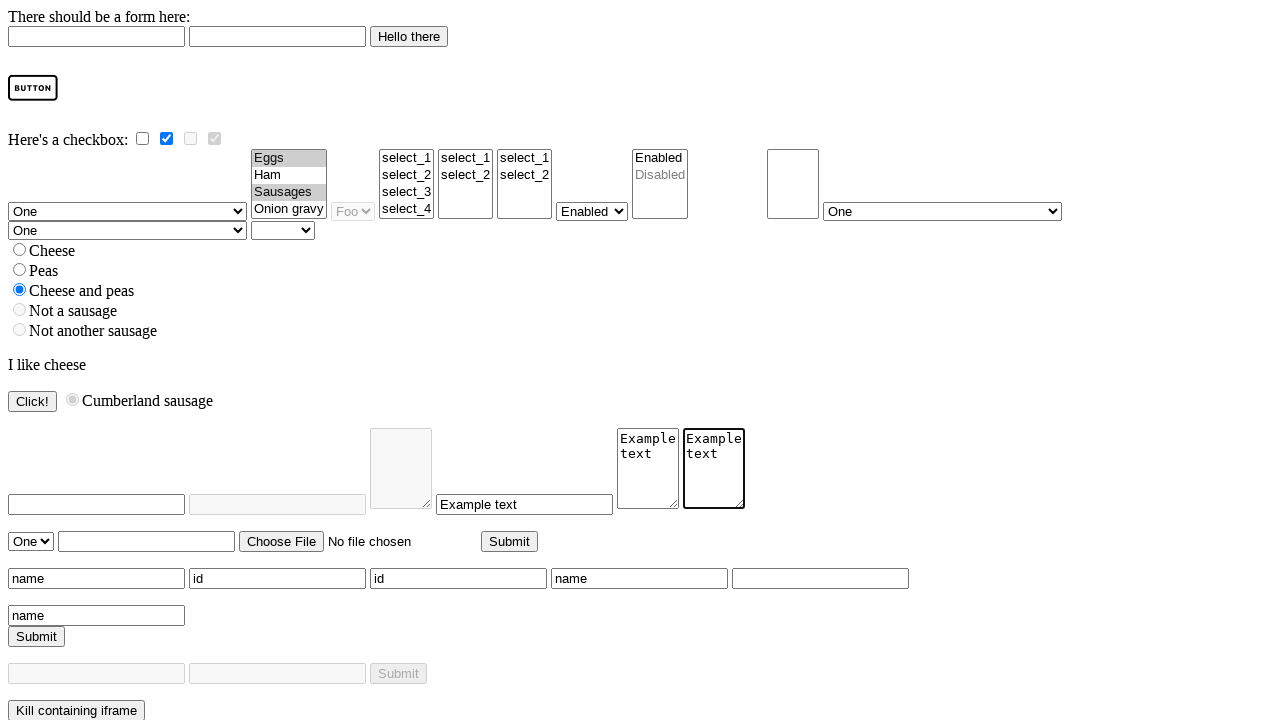